Navigates to Greenstech Selenium course content page

Starting URL: http://greenstech.in/selenium-course-content.html

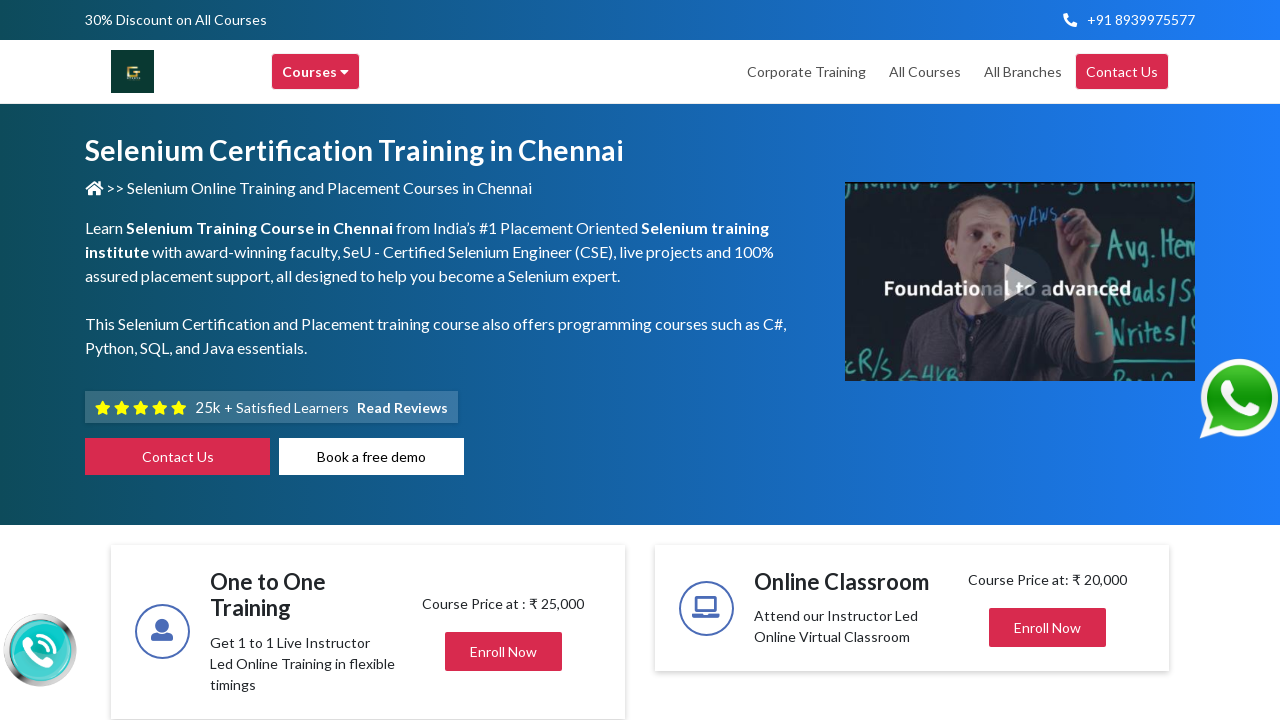

Waited for page to fully load (networkidle state reached)
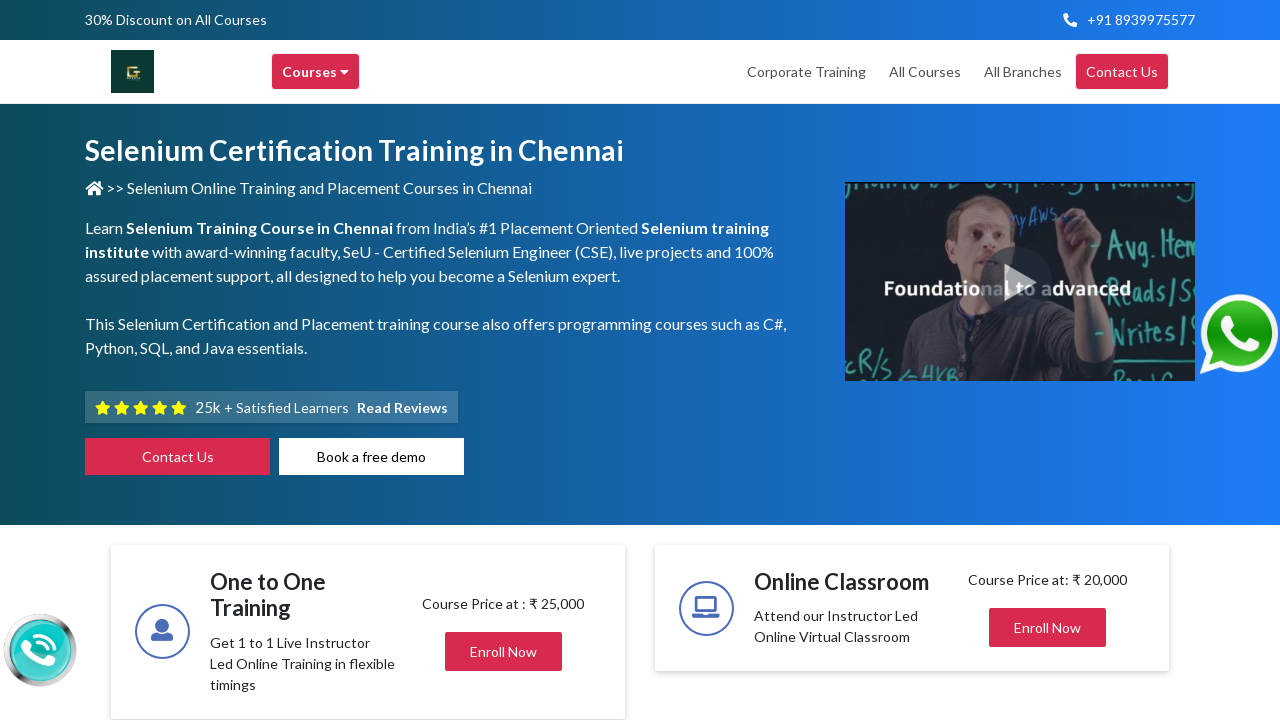

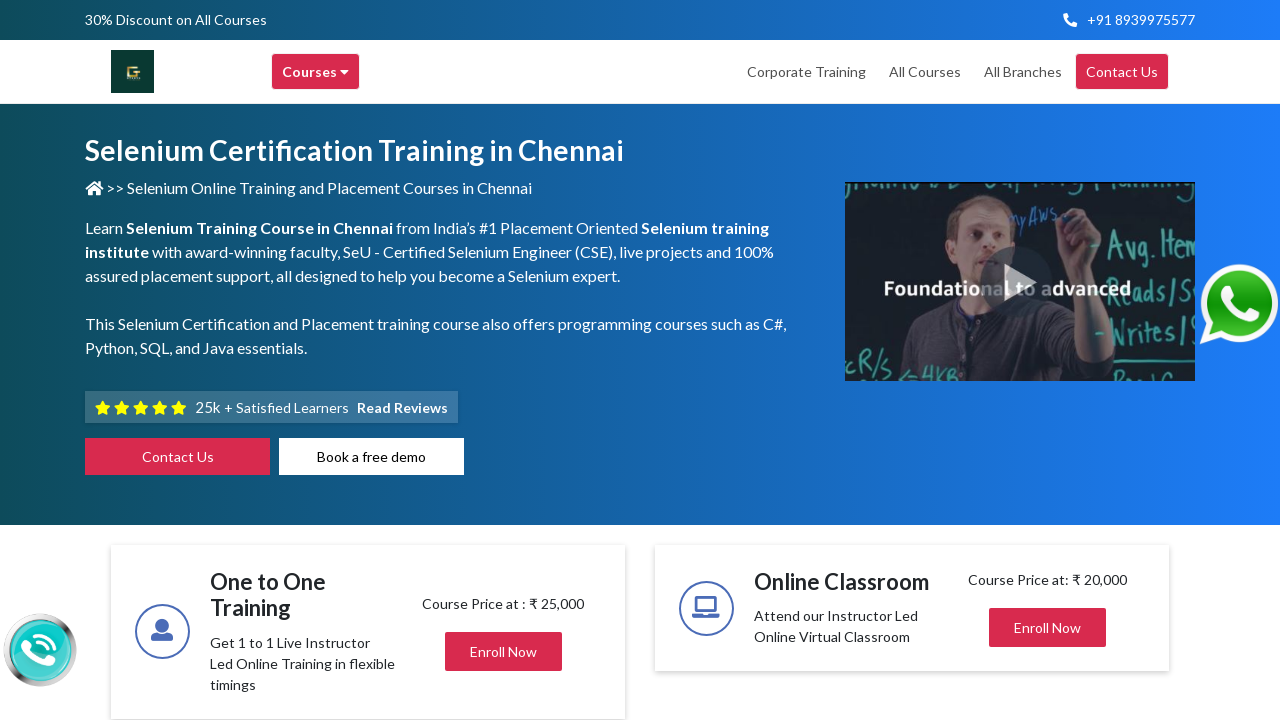